Tests the text field tooltip functionality by hovering over a text input and verifying the tooltip text appears correctly

Starting URL: https://demoqa.com/tool-tips

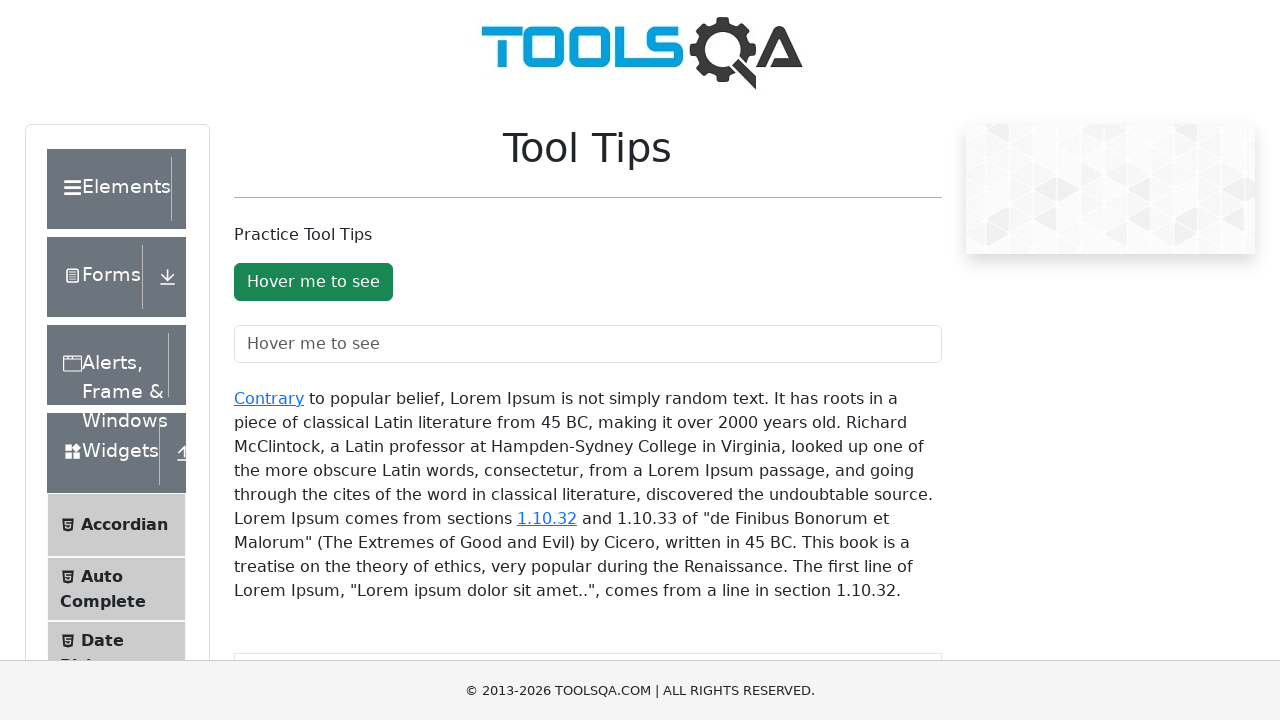

Waited for page to fully load (domcontentloaded)
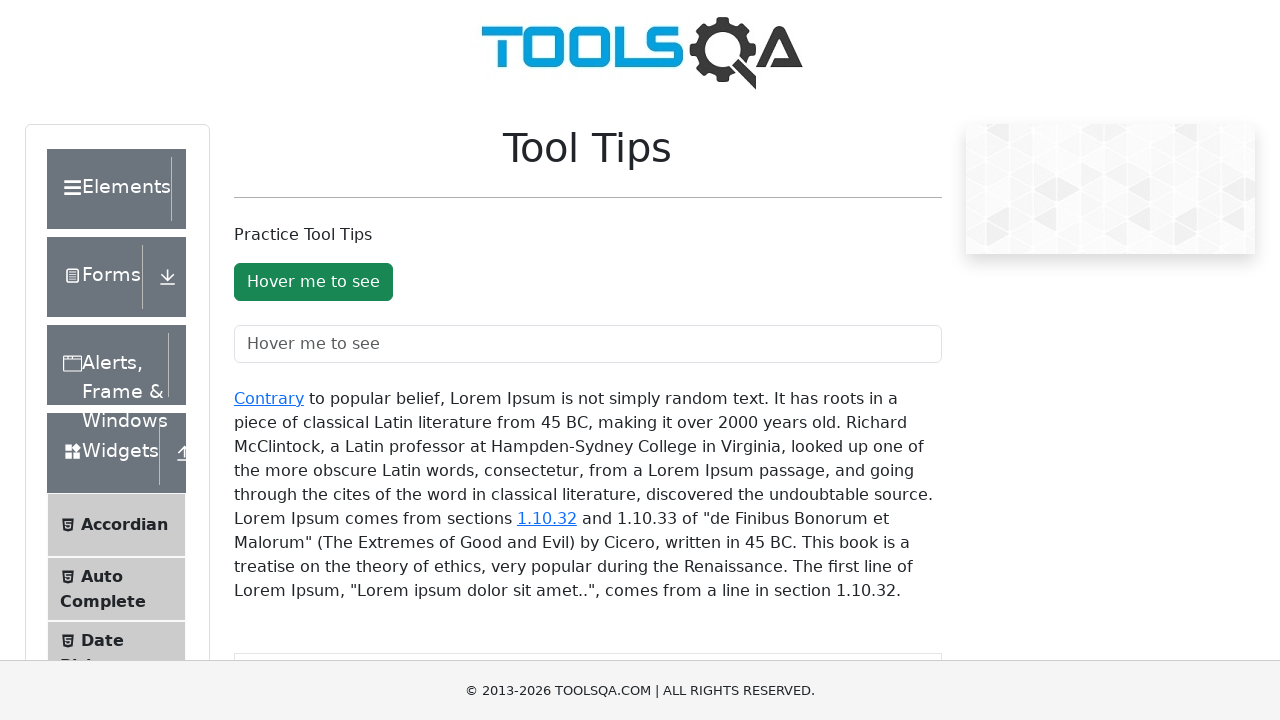

Hovered over the text field to trigger tooltip at (588, 344) on #toolTipTextField
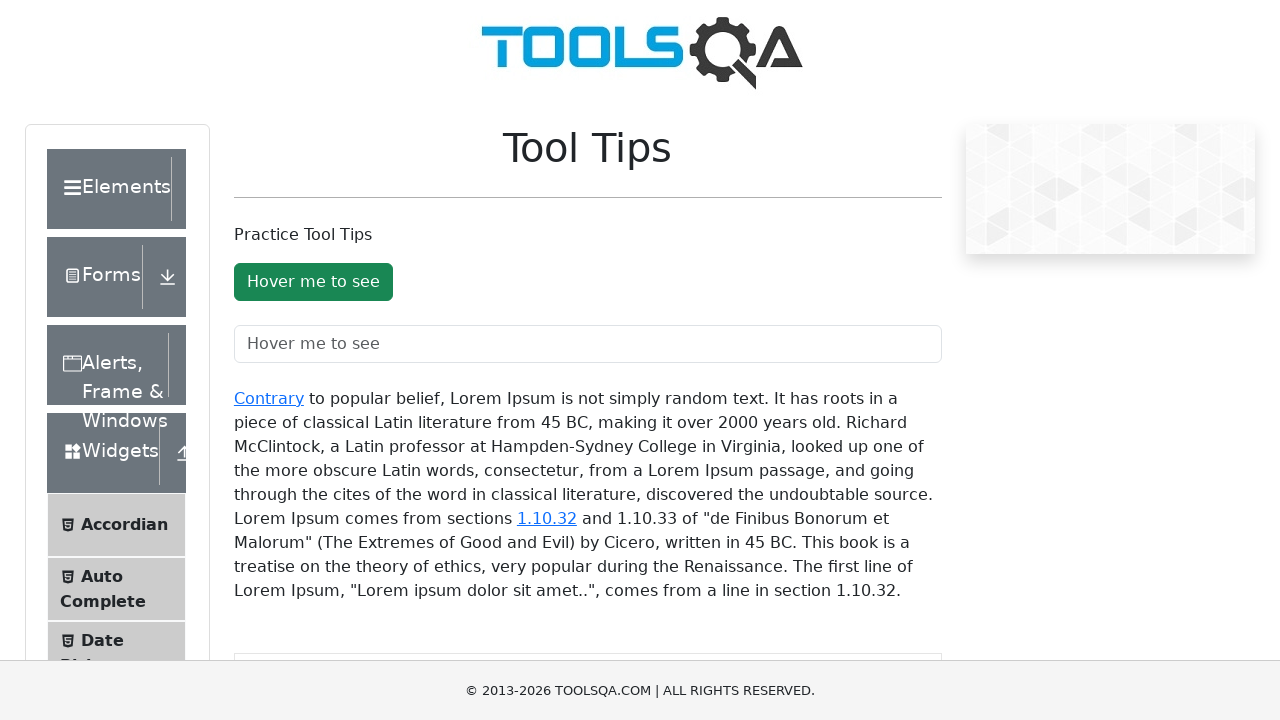

Verified tooltip appeared with correct text 'You hovered over the text field'
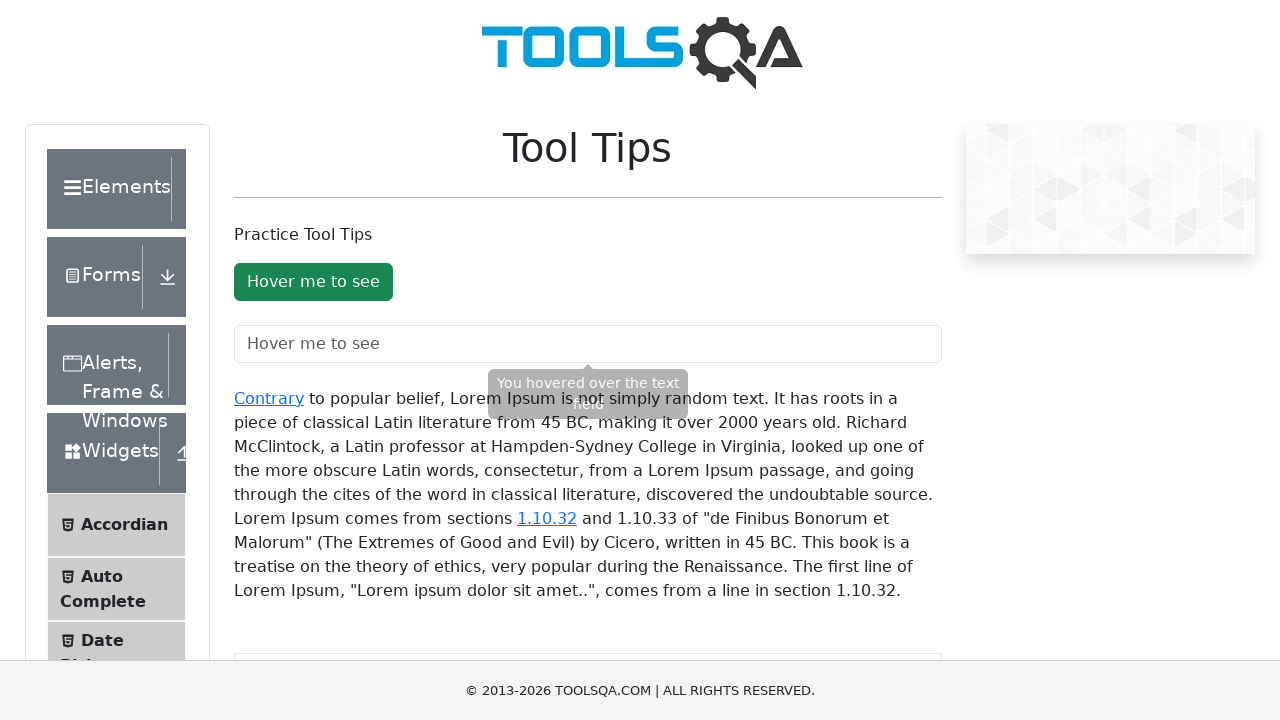

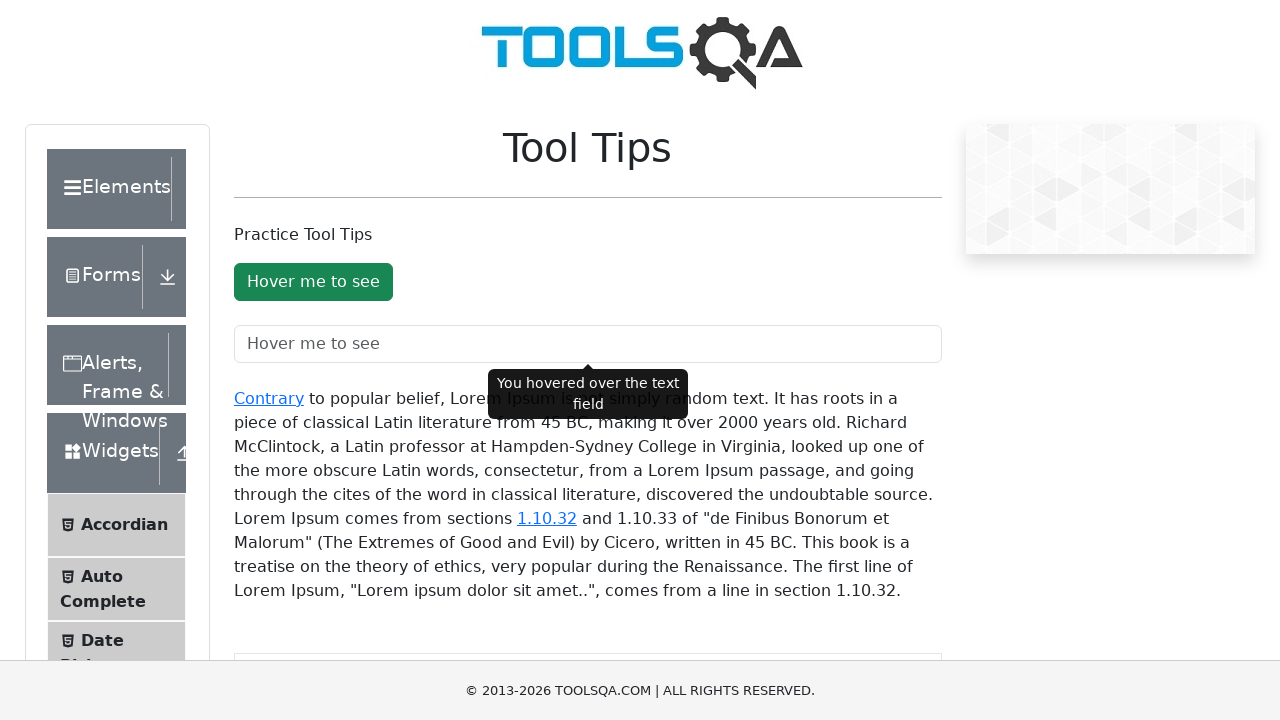